Tests that the counter displays the current number of todo items as items are added.

Starting URL: https://demo.playwright.dev/todomvc

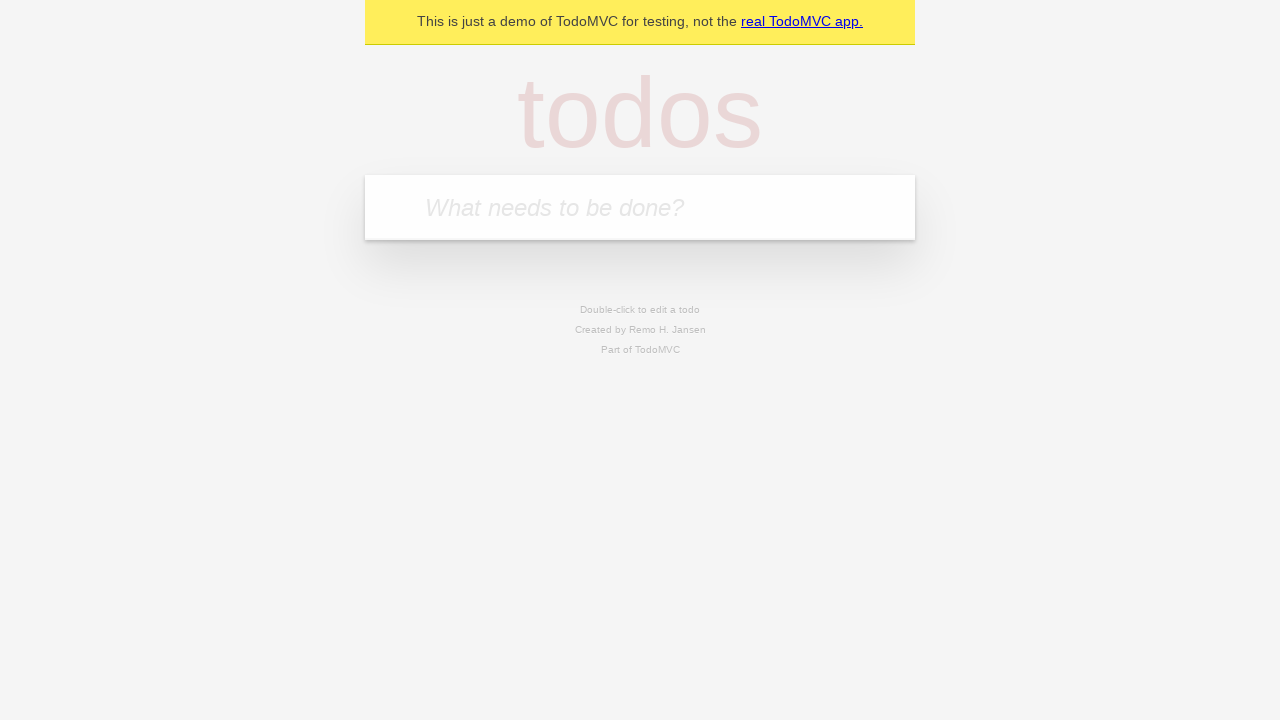

Filled input field with first todo item 'buy some cheese' on internal:attr=[placeholder="What needs to be done?"i]
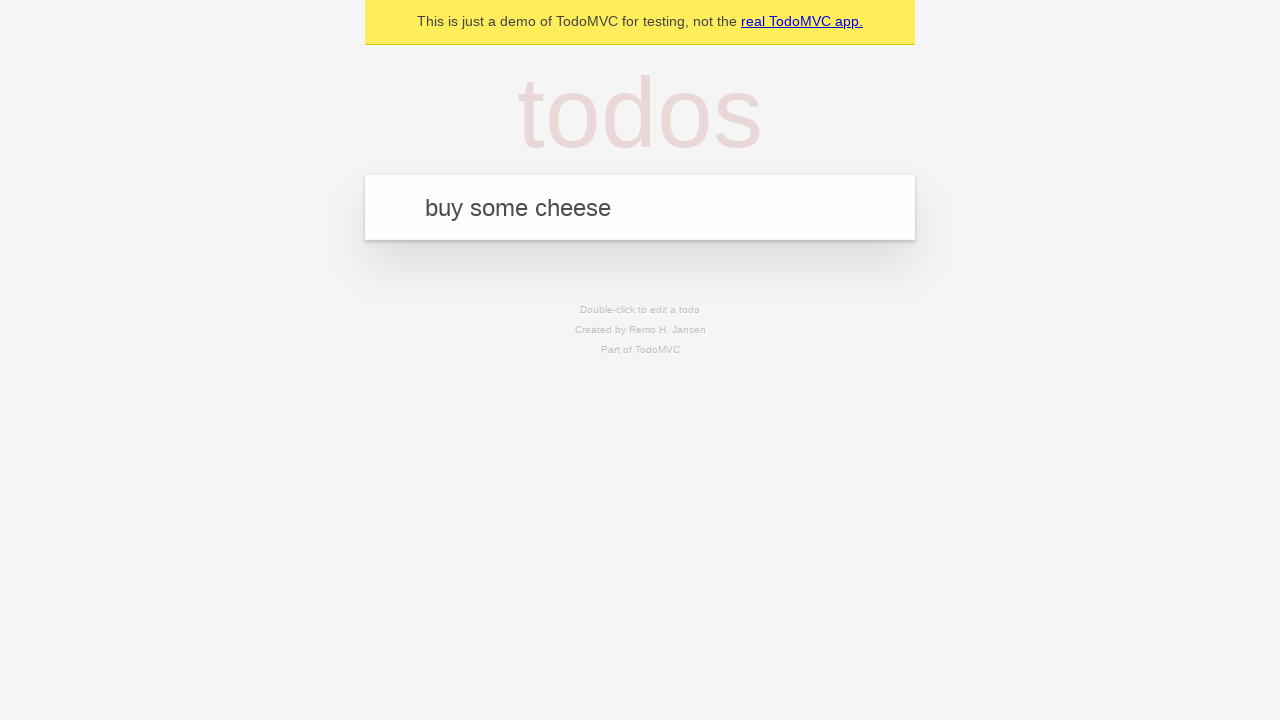

Pressed Enter to add first todo item on internal:attr=[placeholder="What needs to be done?"i]
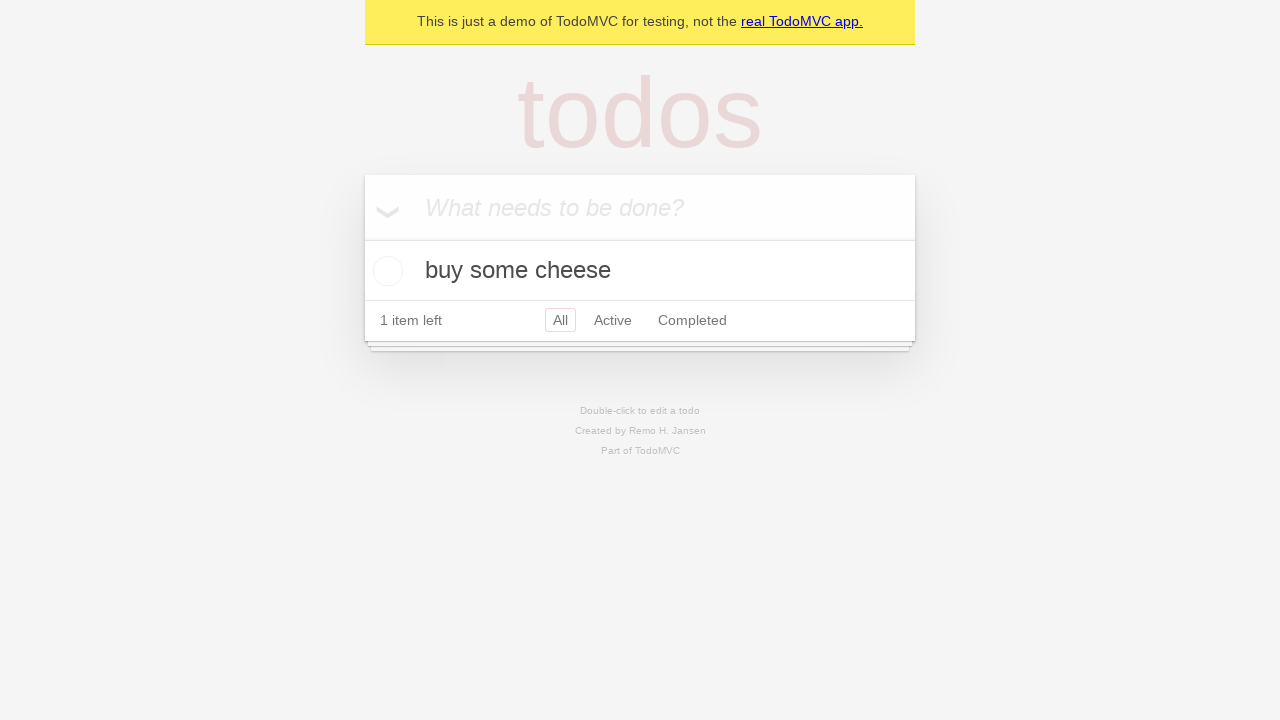

Todo counter element loaded after adding first item
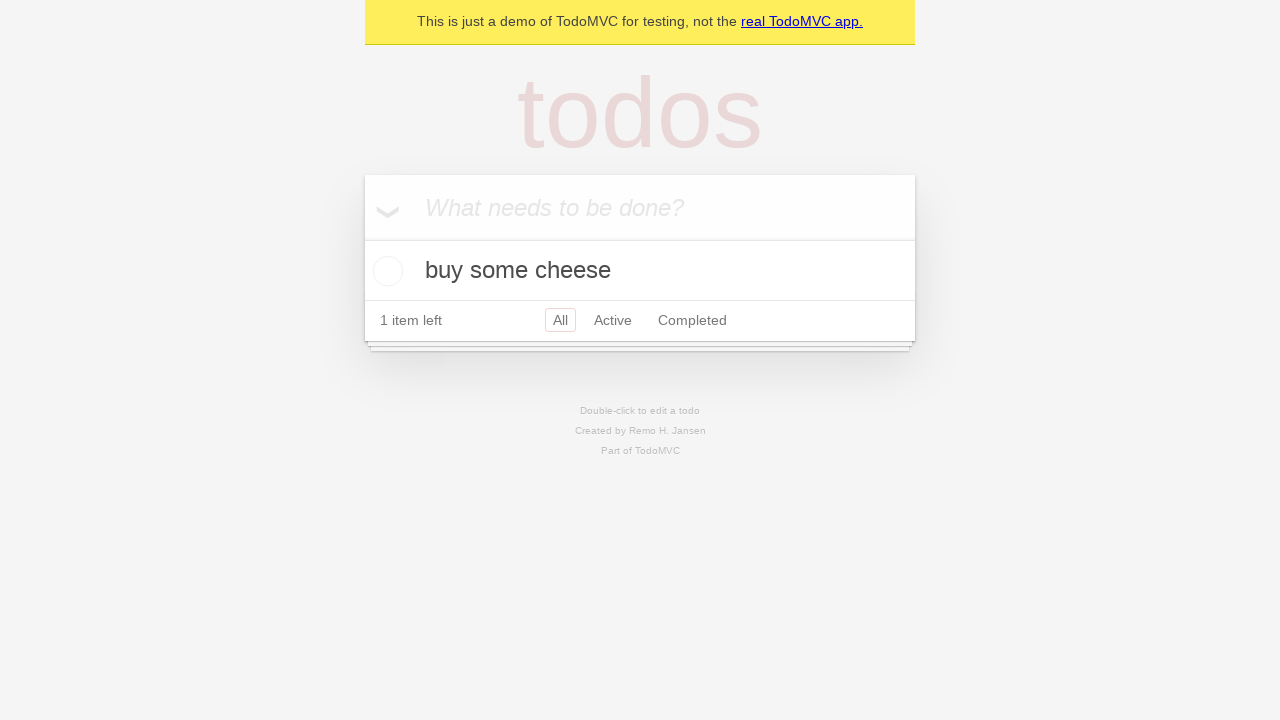

Filled input field with second todo item 'feed the cat' on internal:attr=[placeholder="What needs to be done?"i]
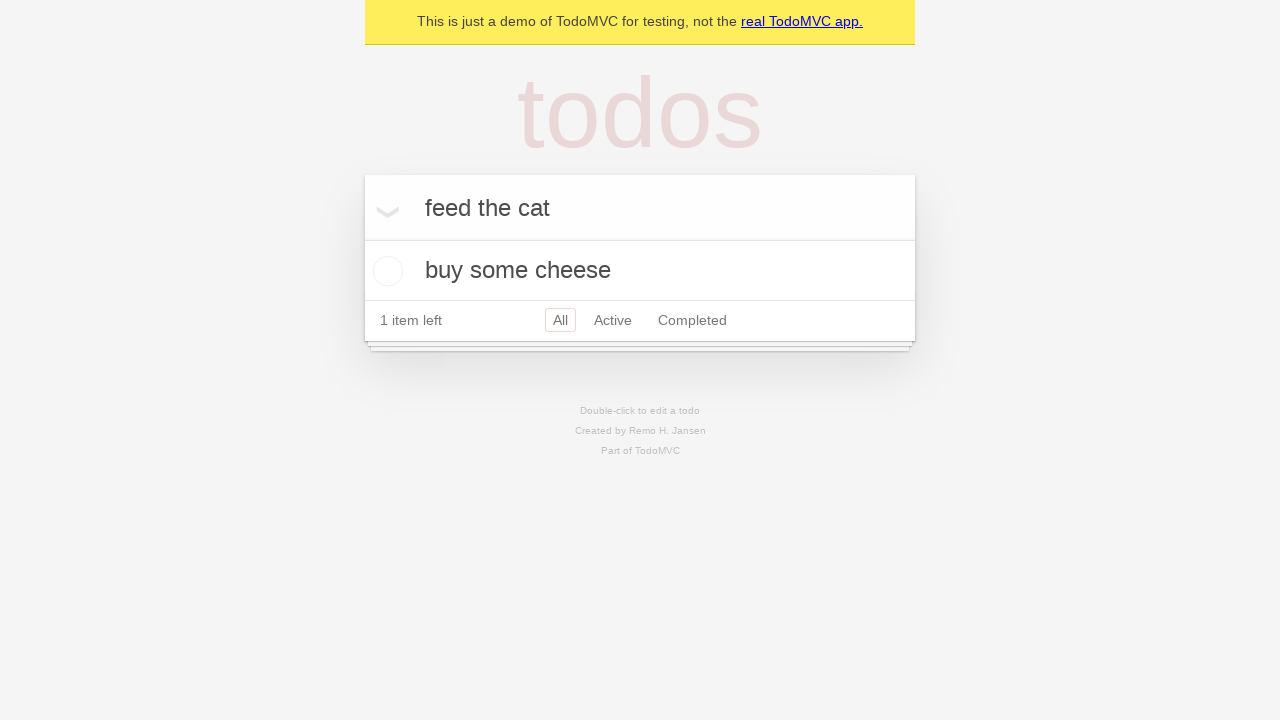

Pressed Enter to add second todo item on internal:attr=[placeholder="What needs to be done?"i]
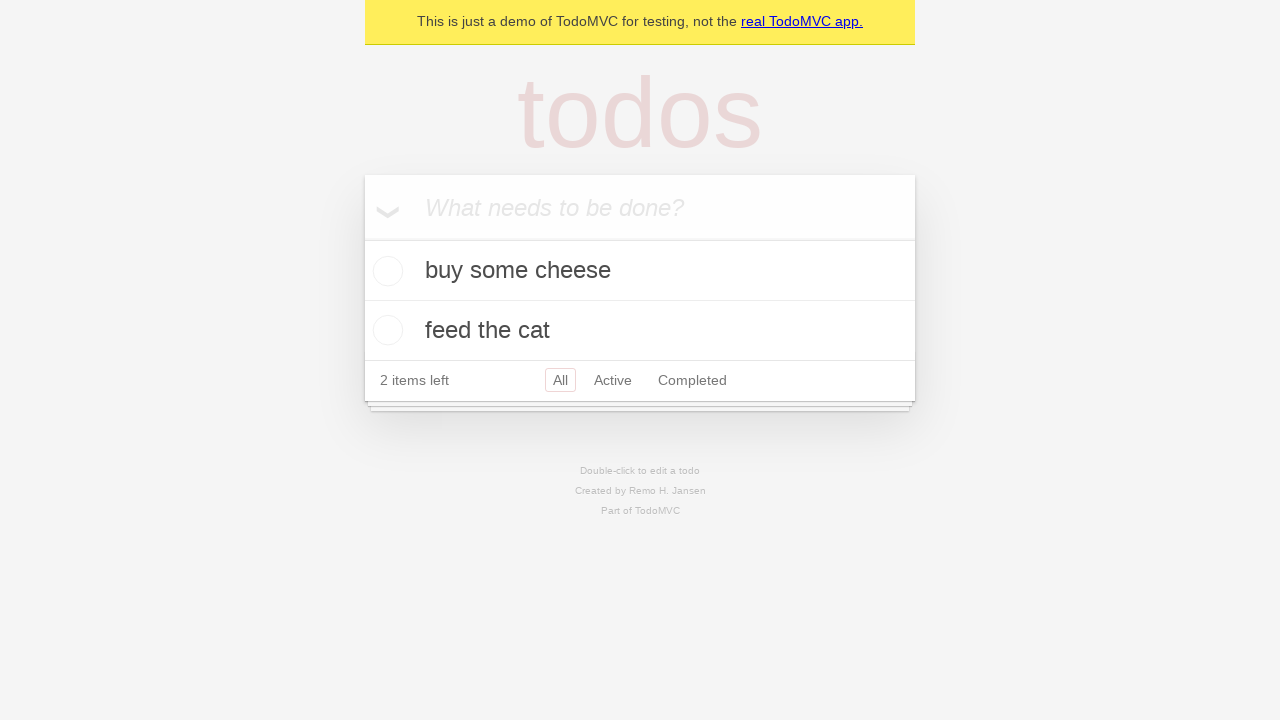

Todo counter updated to display 2 items
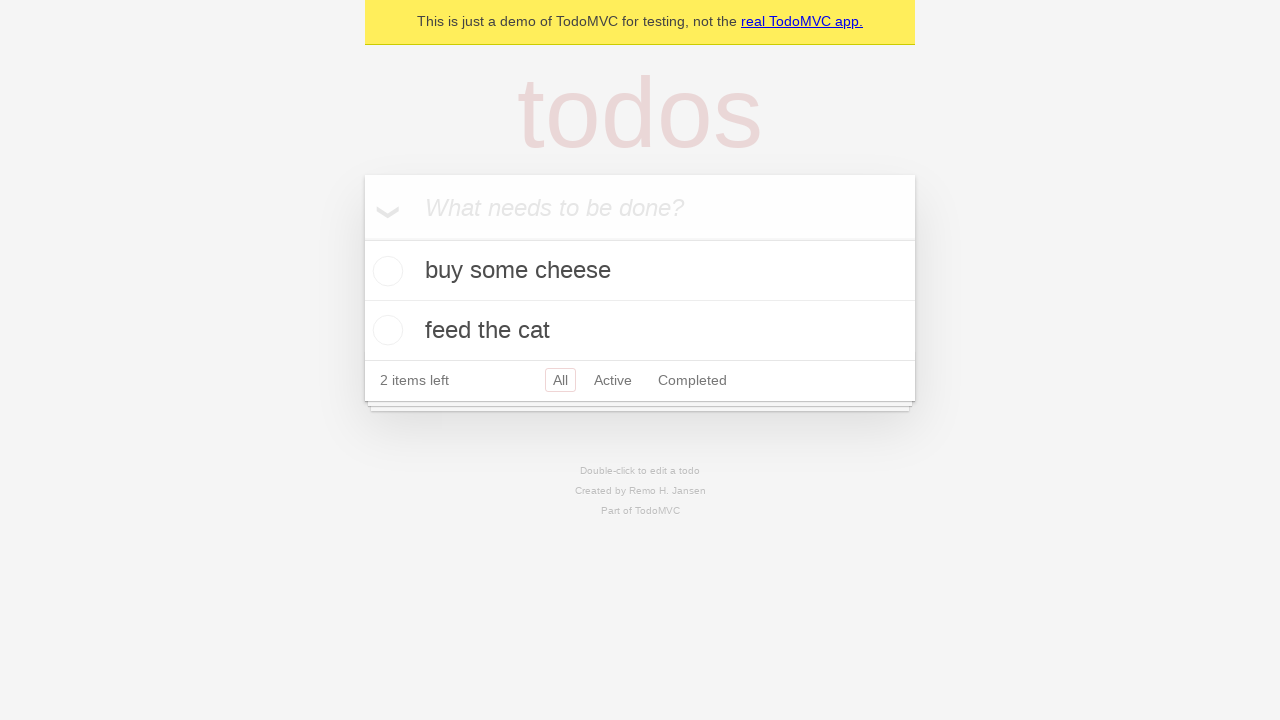

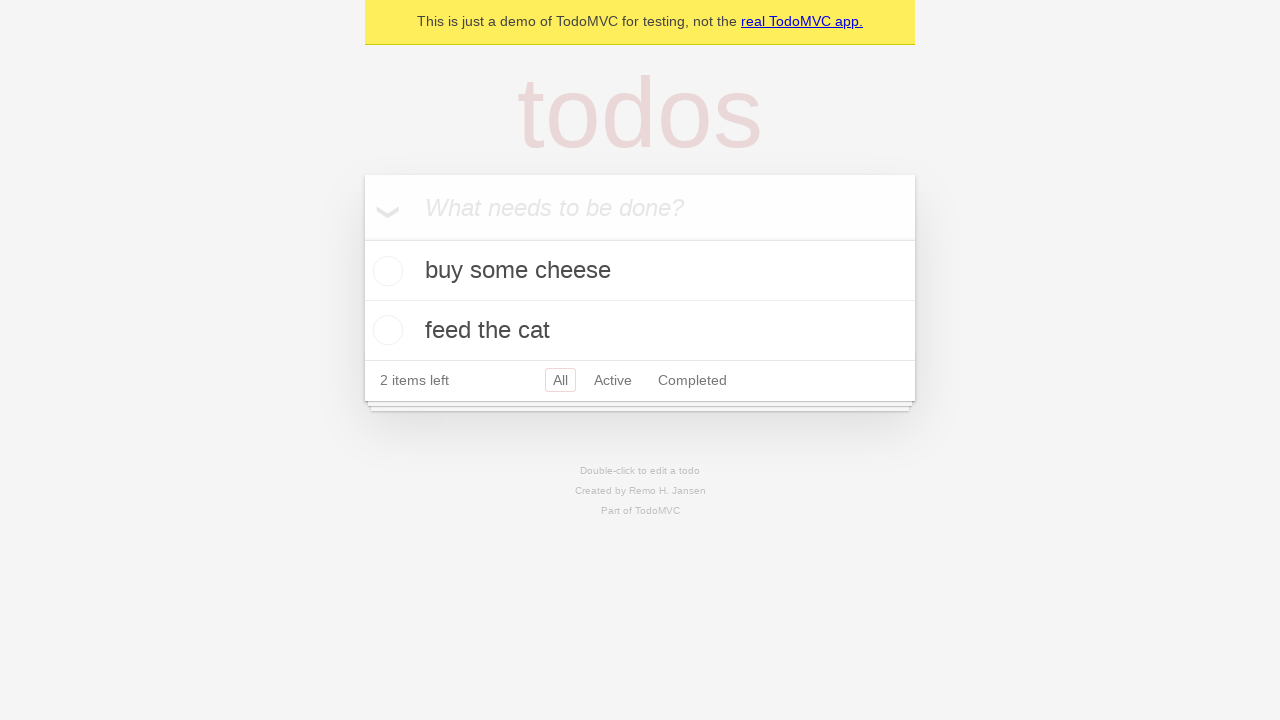